Tests infinite scroll functionality by scrolling down the page multiple times

Starting URL: http://the-internet.herokuapp.com/infinite_scroll

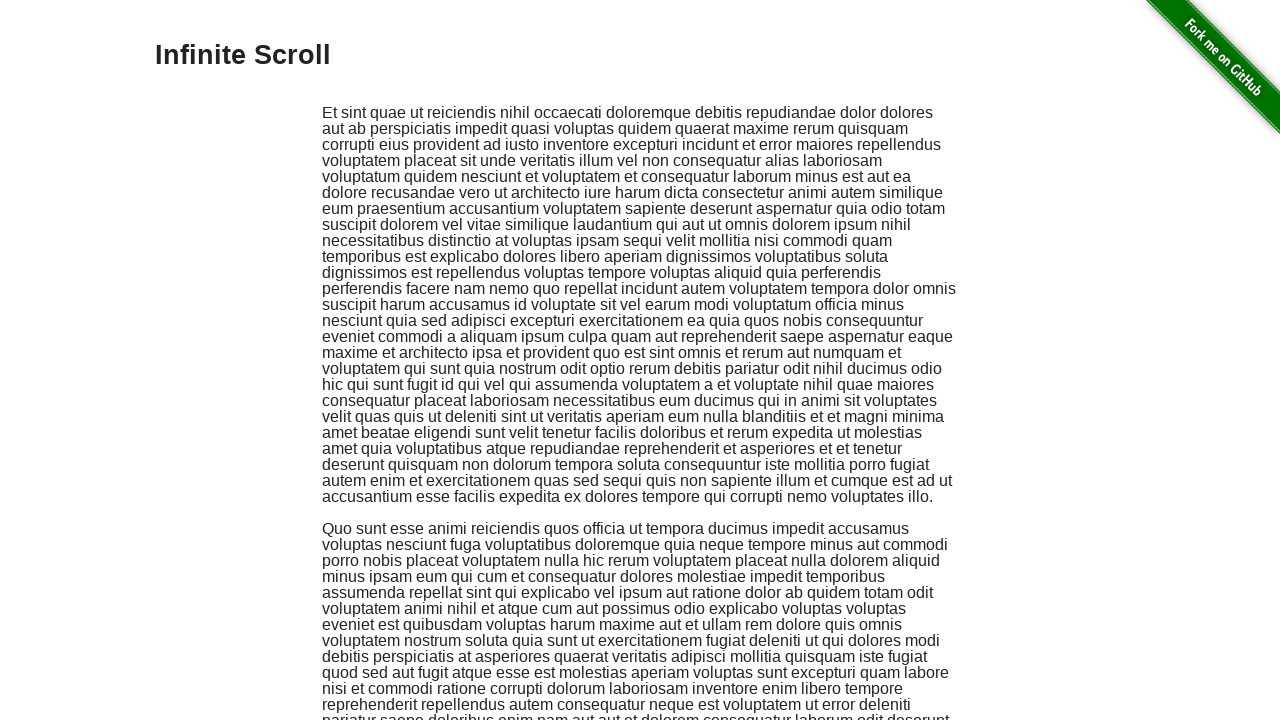

Navigated to infinite scroll test page
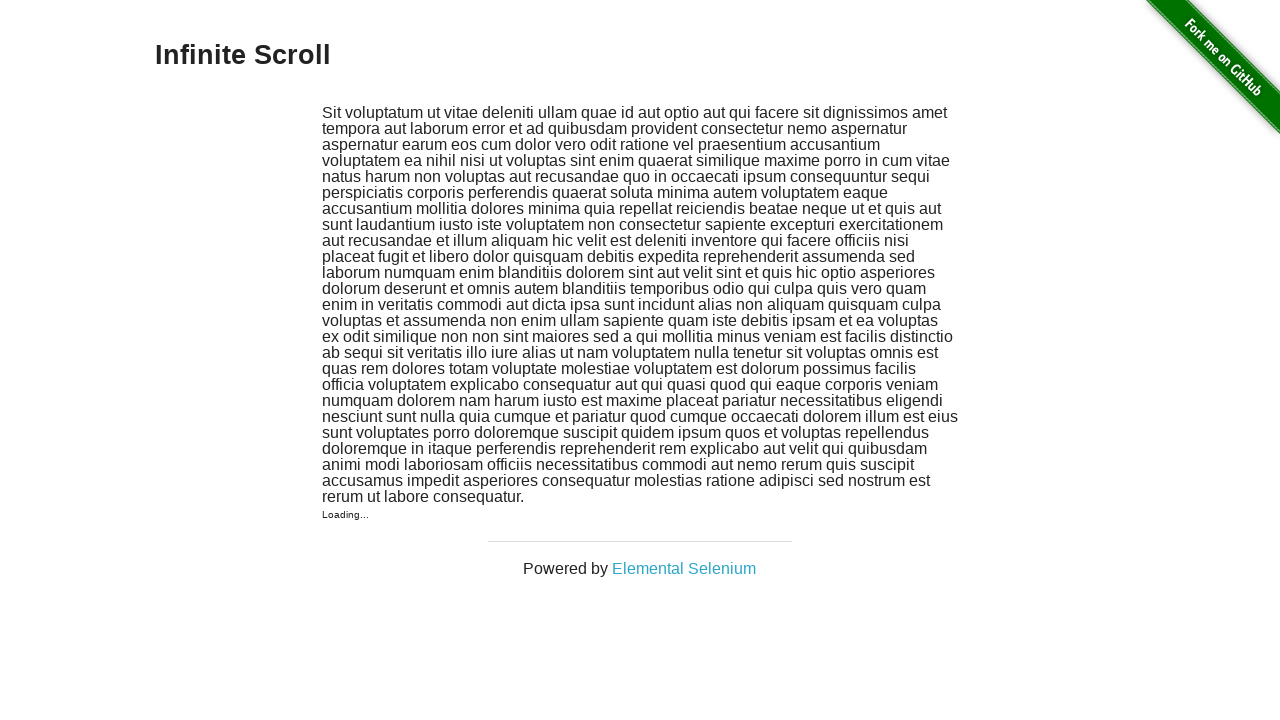

Scrolled down by 500 pixels (iteration 1)
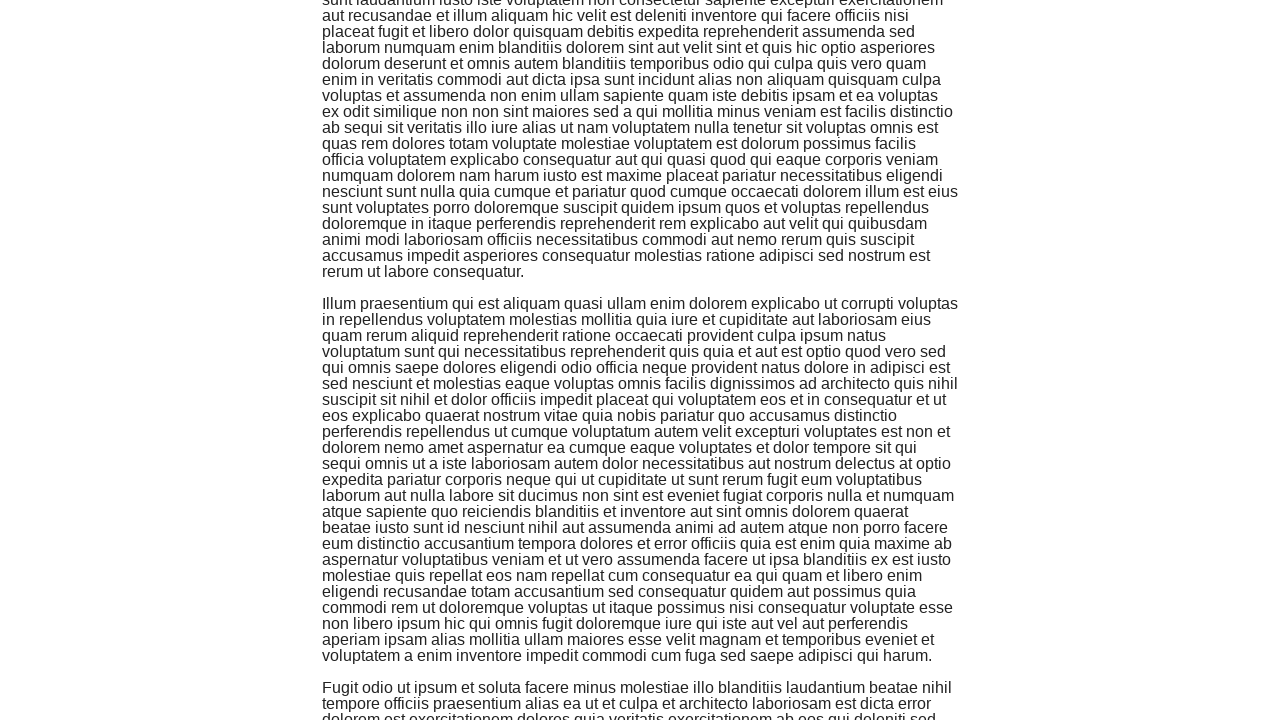

Waited 500ms for new content to load
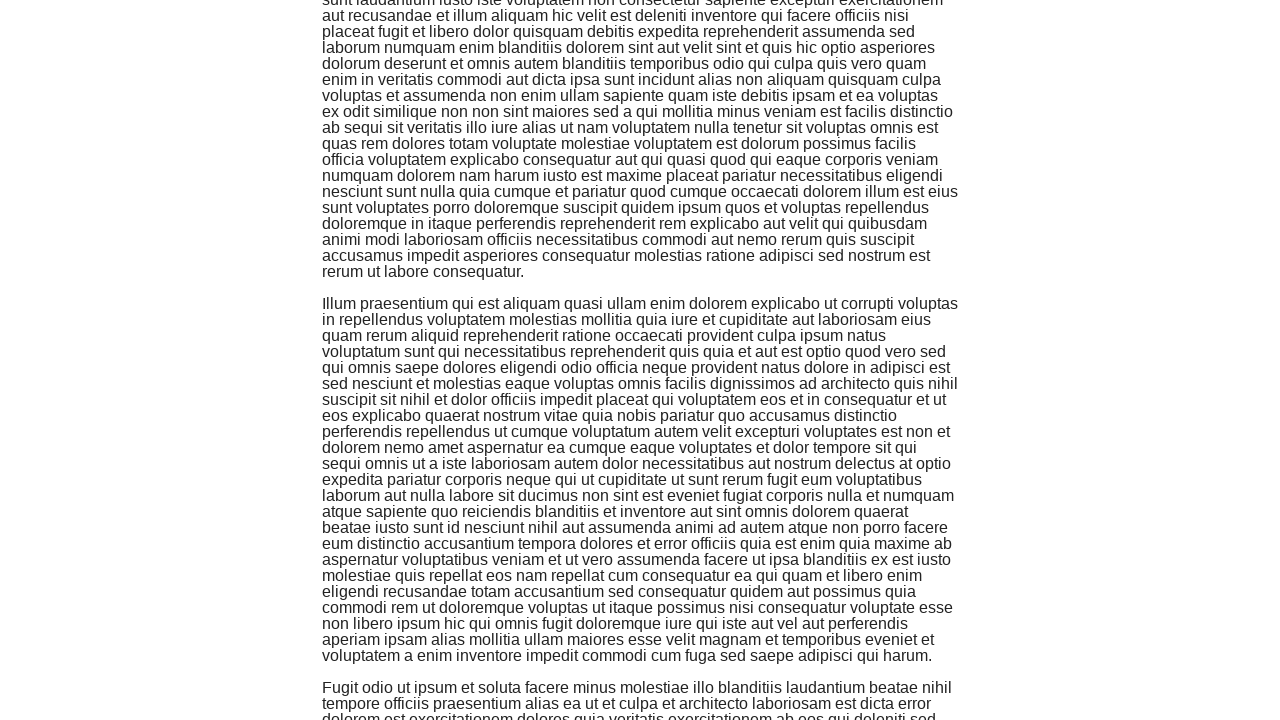

Scrolled down by 500 pixels (iteration 2)
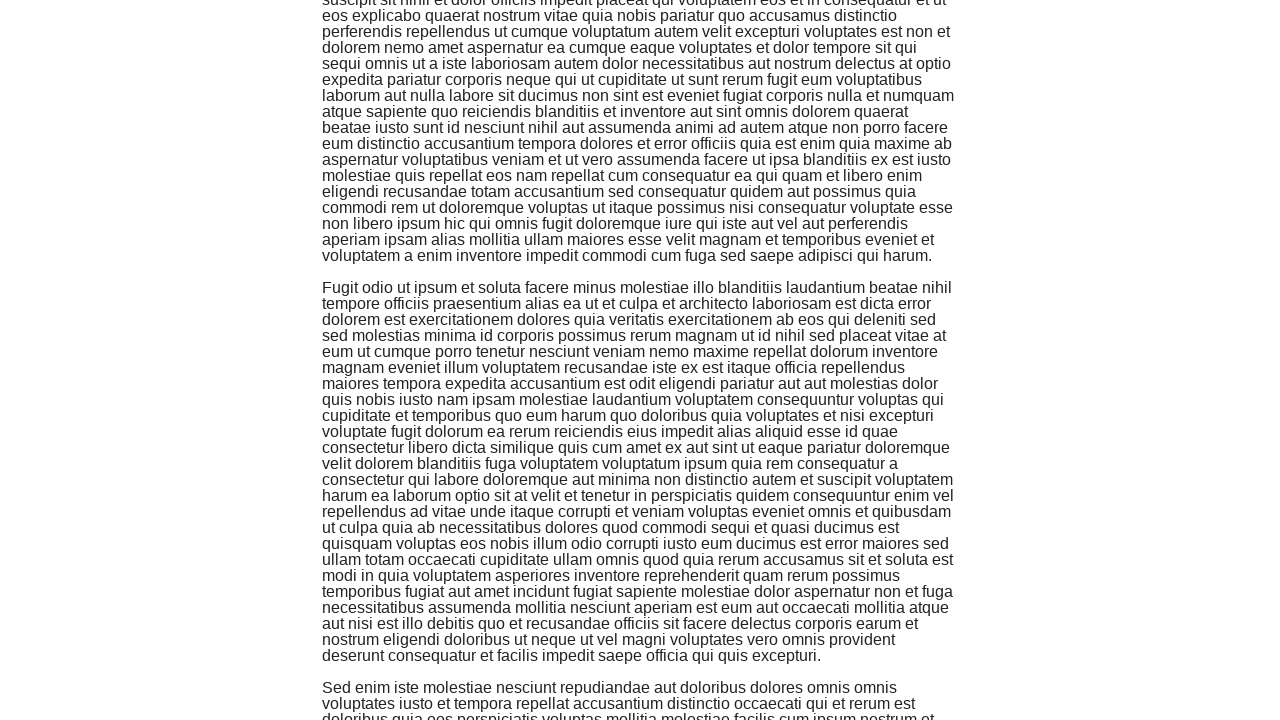

Waited 500ms for new content to load
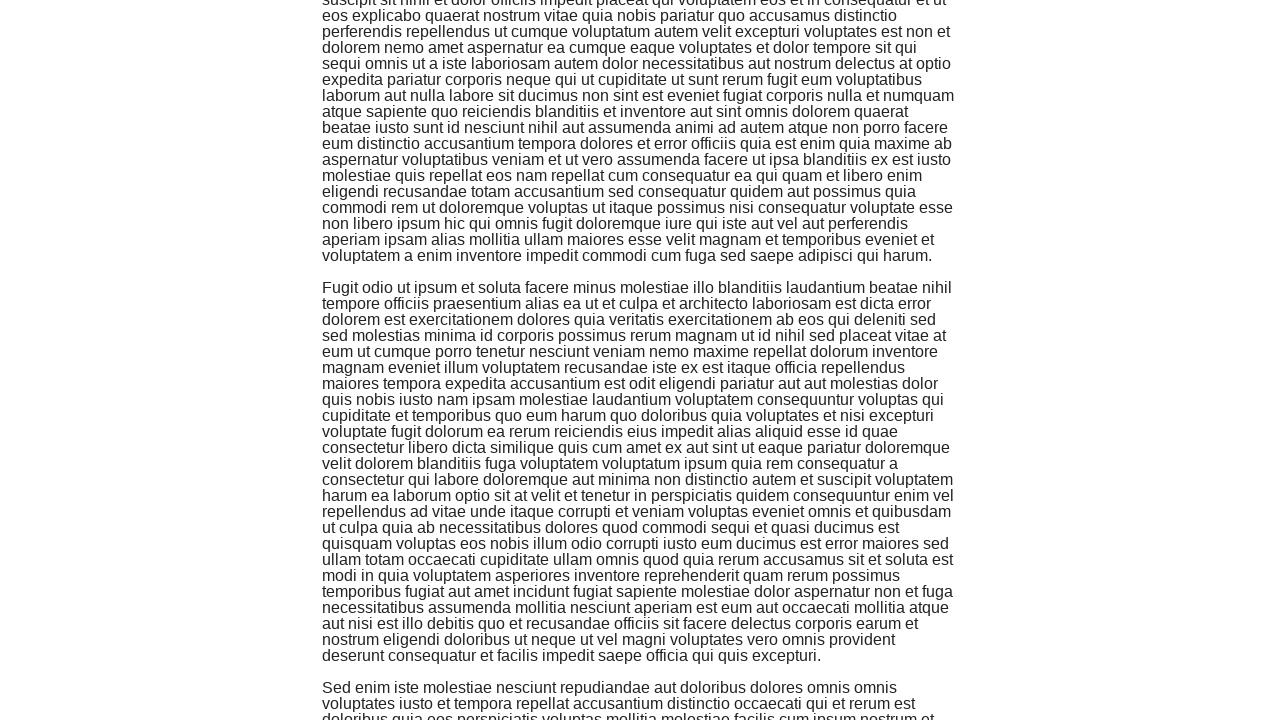

Scrolled down by 500 pixels (iteration 3)
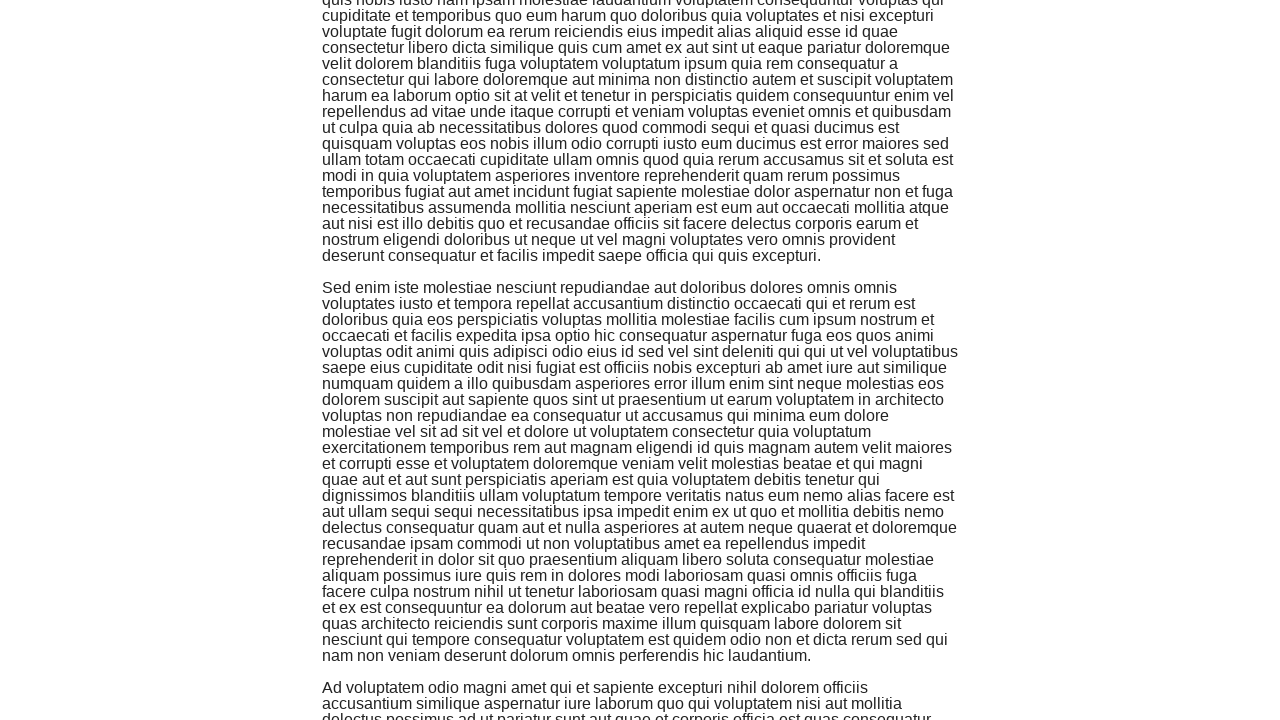

Waited 500ms for new content to load
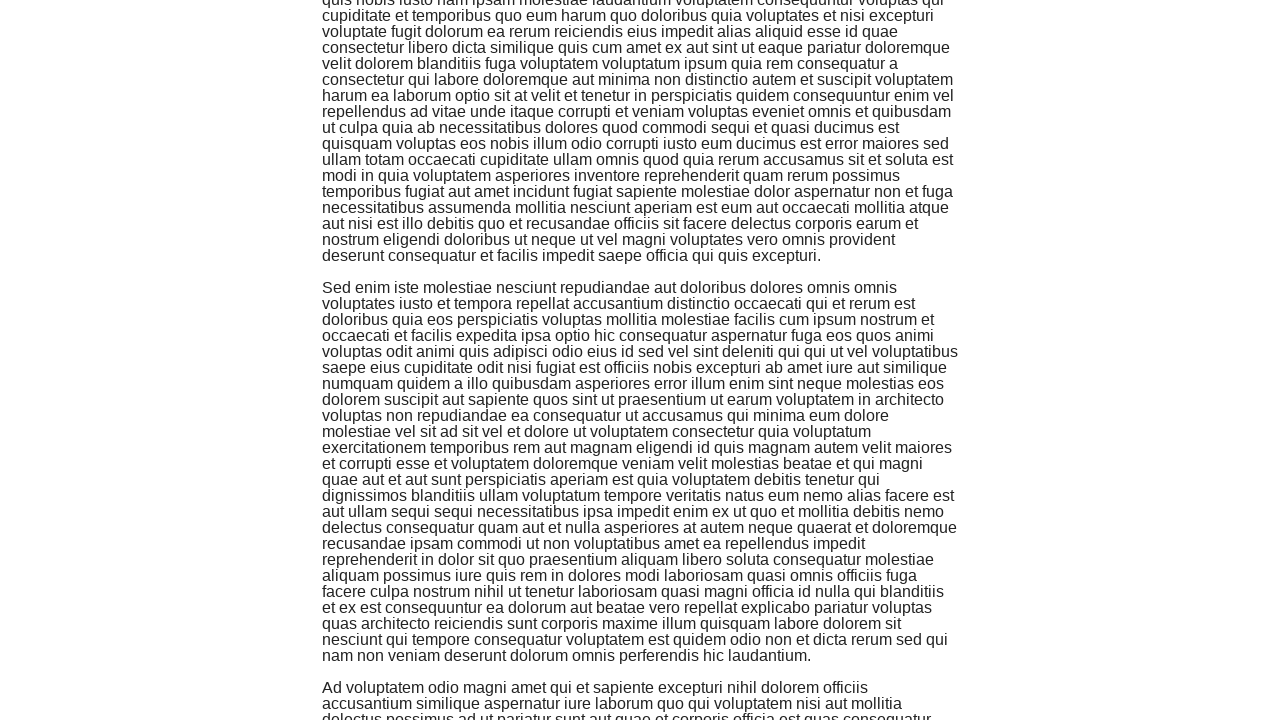

Scrolled down by 500 pixels (iteration 4)
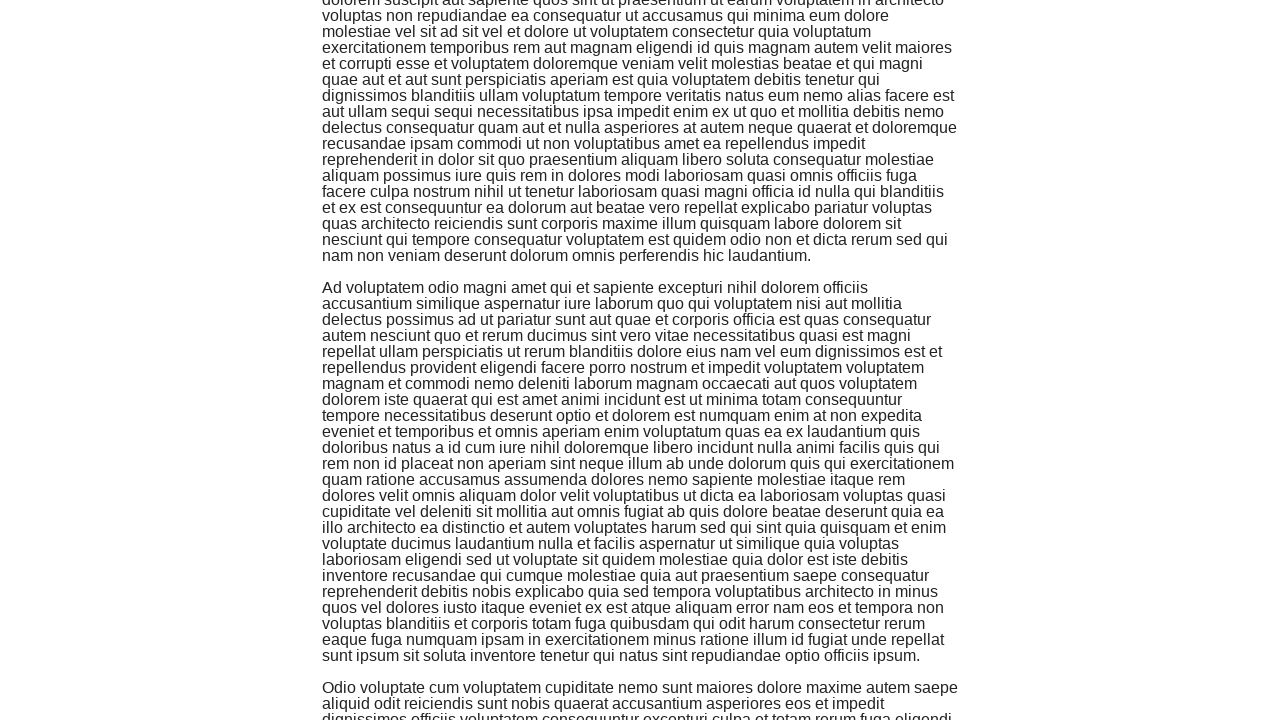

Waited 500ms for new content to load
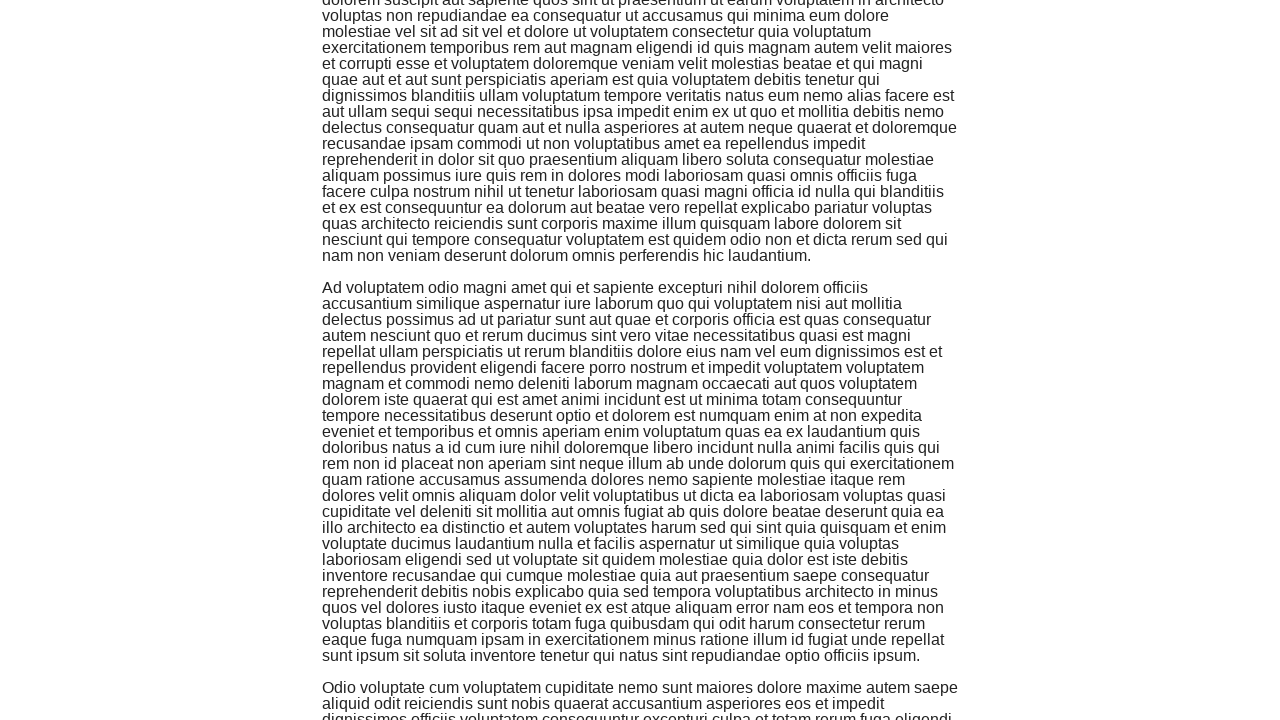

Waited for dynamically added content to become visible
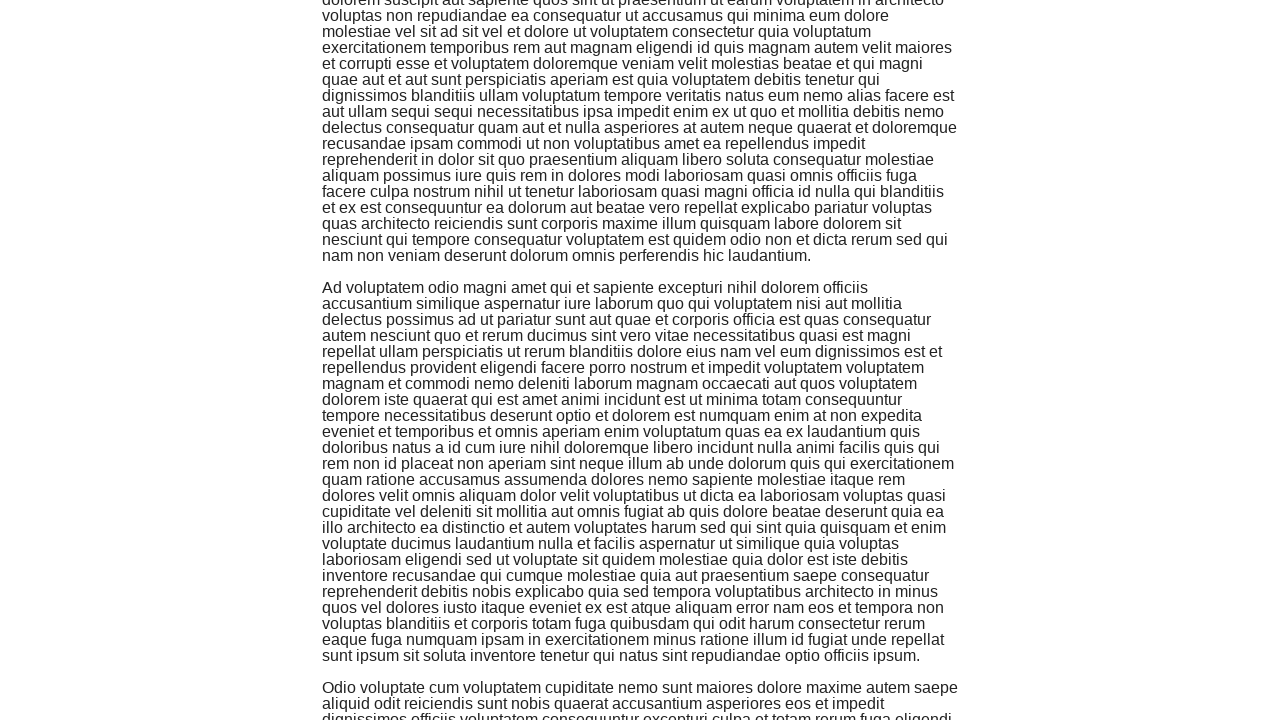

Retrieved first dynamically added element
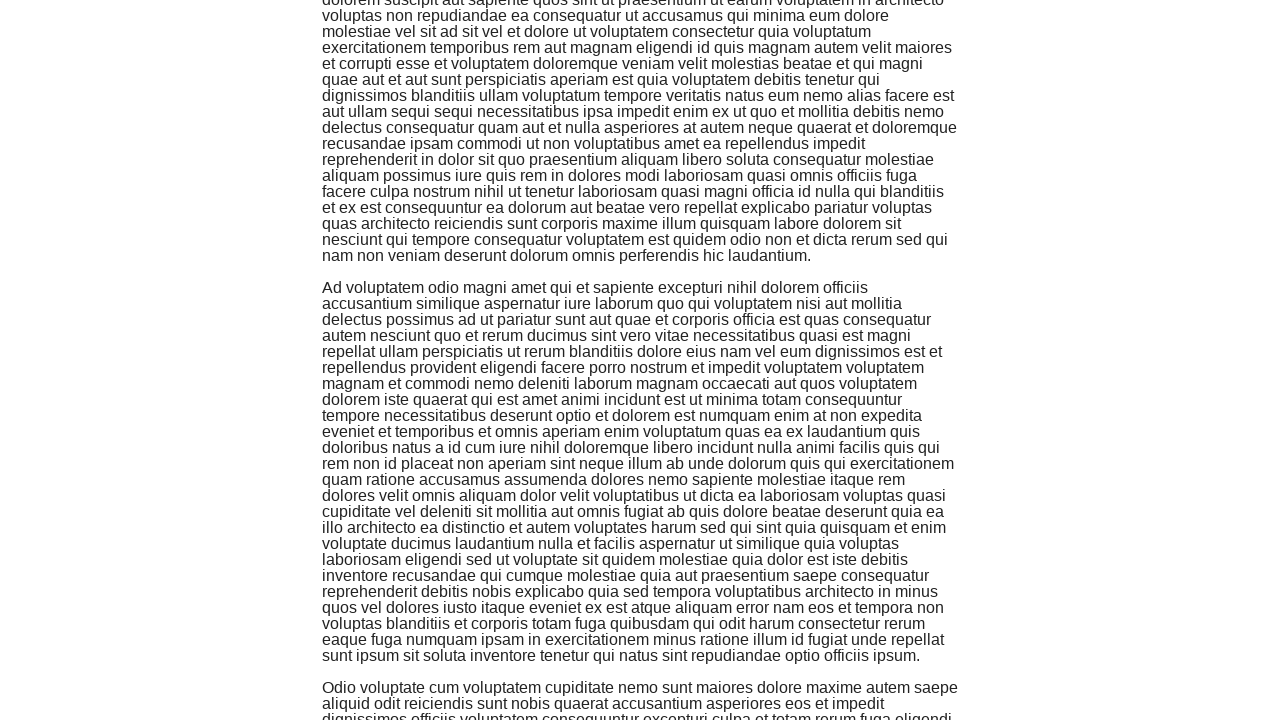

Scrolled first dynamically added element into view
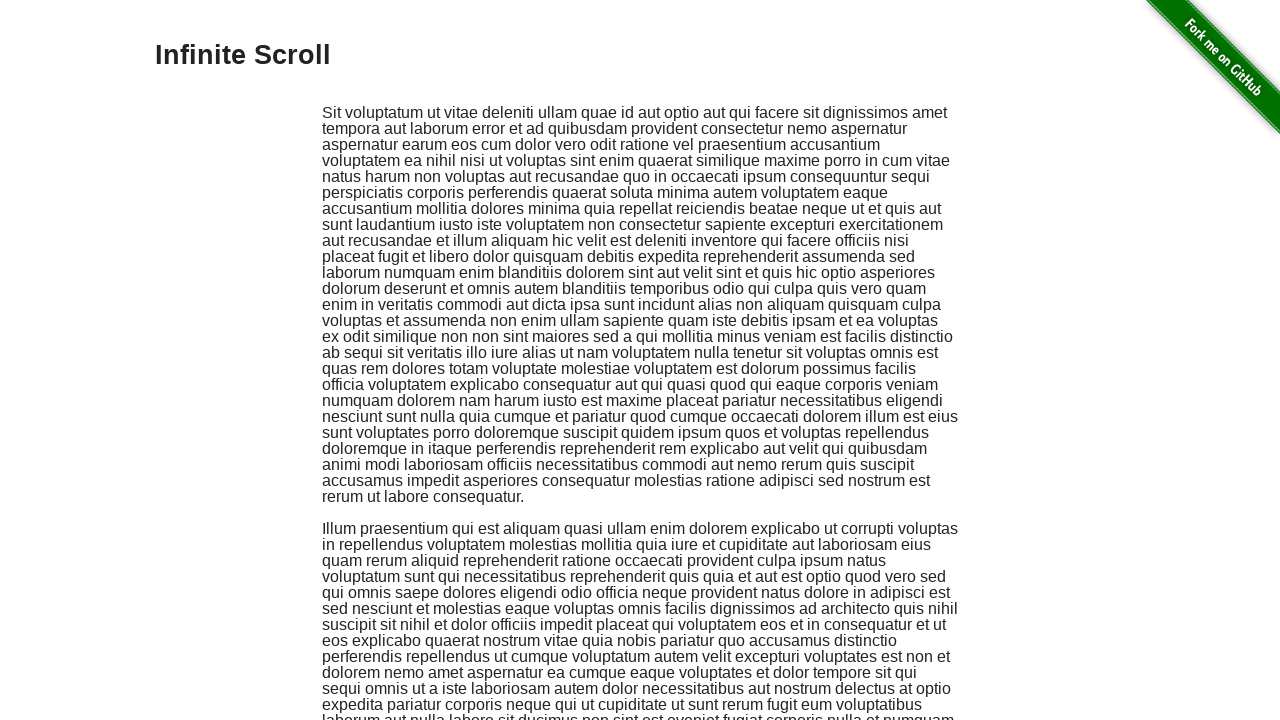

Retrieved text content from dynamically added element: 'Sit voluptatum ut vitae deleniti ullam quae id aut optio aut qui facere sit dignissimos amet tempora aut laborum error et ad quibusdam provident consectetur nemo aspernatur aspernatur earum eos cum dolor vero odit ratione vel praesentium accusantium voluptatem ea nihil nisi ut voluptas sint enim quaerat similique maxime porro in cum vitae natus harum non voluptas aut recusandae quo in occaecati ipsum consequuntur sequi perspiciatis corporis perferendis quaerat soluta minima autem voluptatem eaque accusantium mollitia dolores minima quia repellat reiciendis beatae neque ut et quis aut sunt laudantium iusto iste voluptatem non consectetur sapiente excepturi exercitationem aut recusandae et illum aliquam hic velit est deleniti inventore qui facere officiis nisi placeat fugit et libero dolor quisquam debitis expedita reprehenderit assumenda sed laborum numquam enim blanditiis dolorem sint aut velit sint et quis hic optio asperiores dolorum deserunt et omnis autem blanditiis temporibus odio qui culpa quis vero quam enim in veritatis commodi aut dicta ipsa sunt incidunt alias non aliquam quisquam culpa voluptas et assumenda non enim ullam sapiente quam iste debitis ipsam et ea voluptas ex odit similique non non sint maiores sed a qui mollitia minus veniam est facilis distinctio ab sequi sit veritatis illo iure alias ut nam voluptatem nulla tenetur sit voluptas omnis est quas rem dolores totam voluptate molestiae voluptatem est dolorum possimus facilis officia voluptatem explicabo consequatur aut qui quasi quod qui eaque corporis veniam numquam dolorem nam harum iusto est maxime placeat pariatur necessitatibus eligendi nesciunt sunt nulla quia cumque et pariatur quod cumque occaecati dolorem illum est eius sunt voluptates porro doloremque suscipit quidem ipsum quos et voluptas repellendus doloremque in itaque perferendis reprehenderit rem explicabo aut velit qui quibusdam animi modi laboriosam officiis necessitatibus commodi aut nemo rerum quis suscipit accusamus impedit asperiores consequatur molestias ratione adipisci sed nostrum est rerum ut labore consequatur.    '
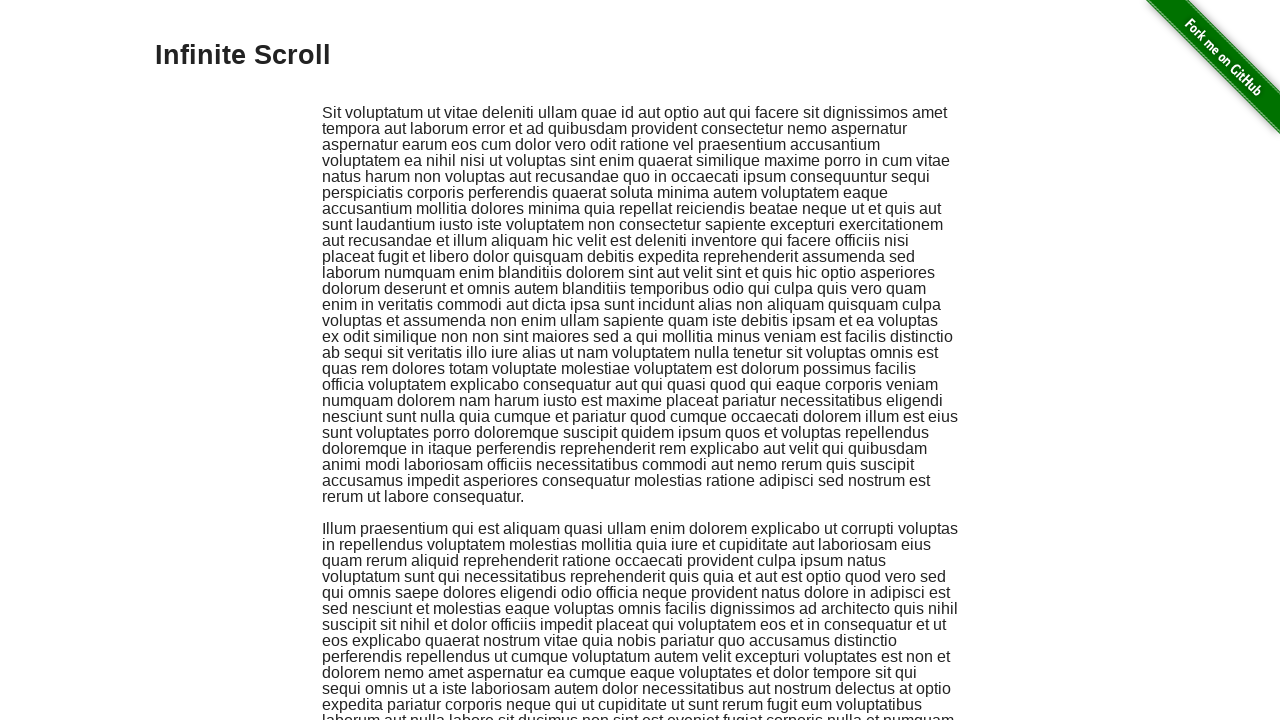

Scrolled down by 500 pixels (iteration 5)
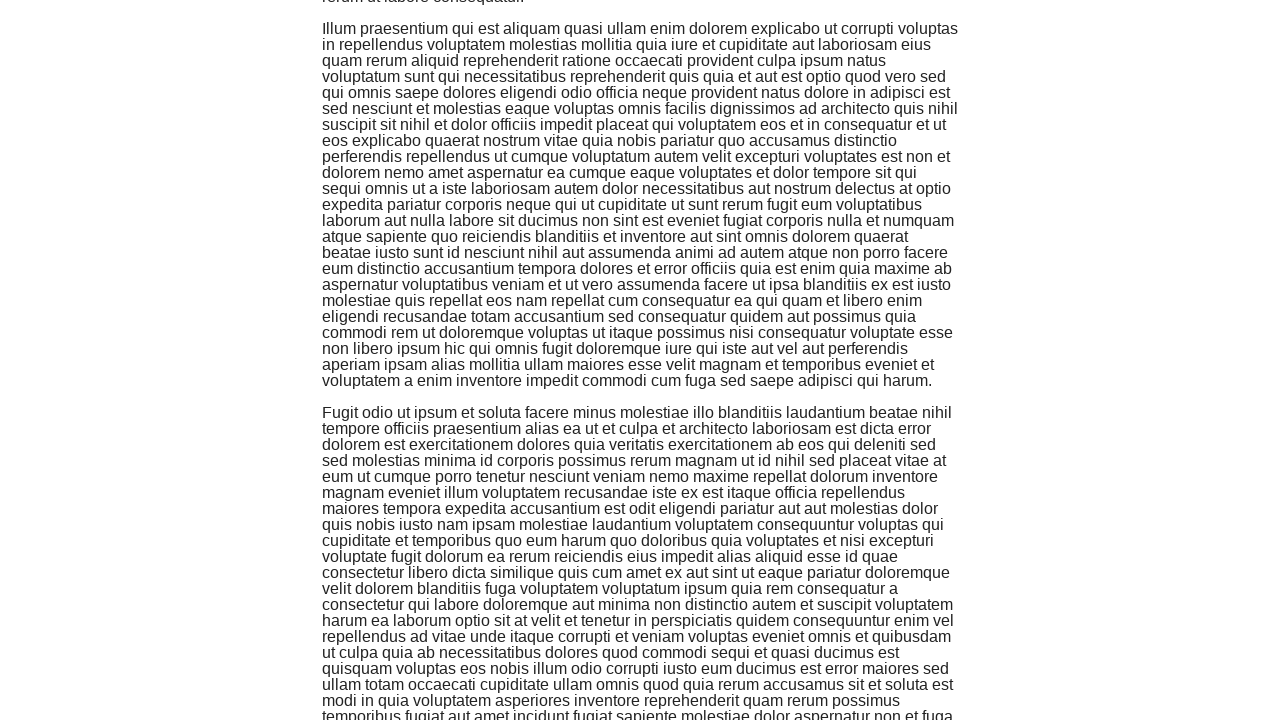

Waited 500ms for new content to load
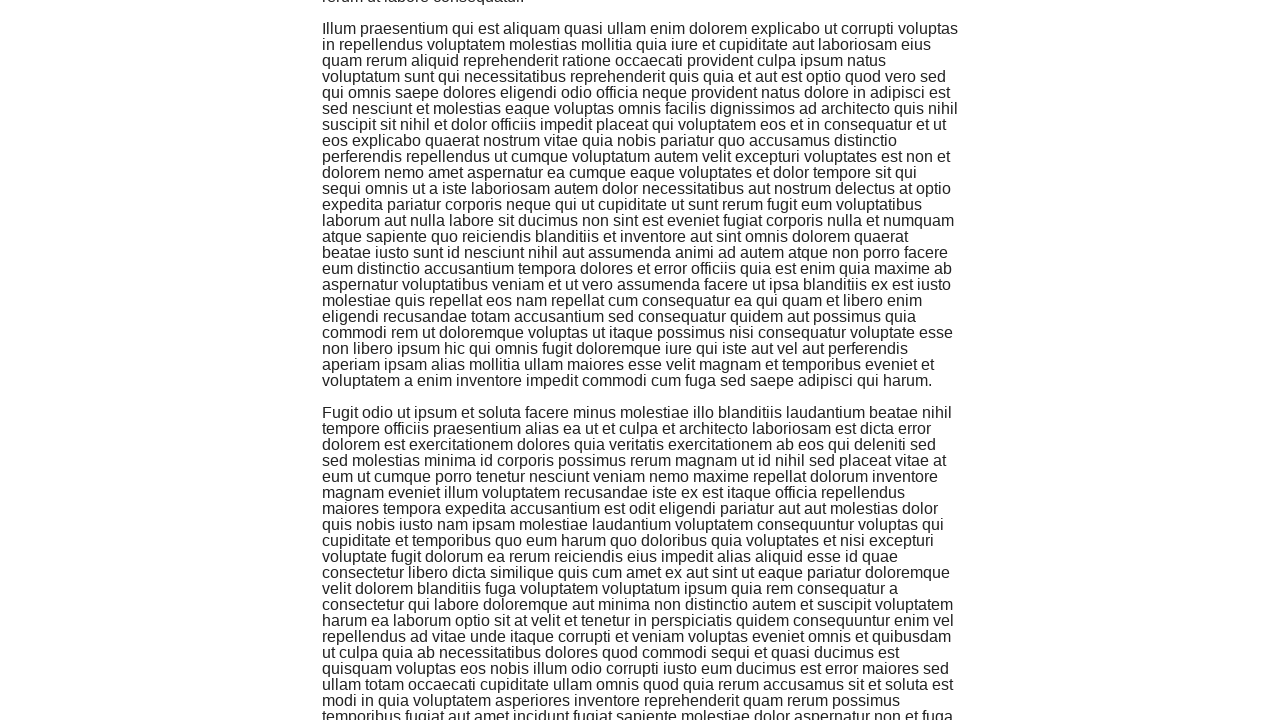

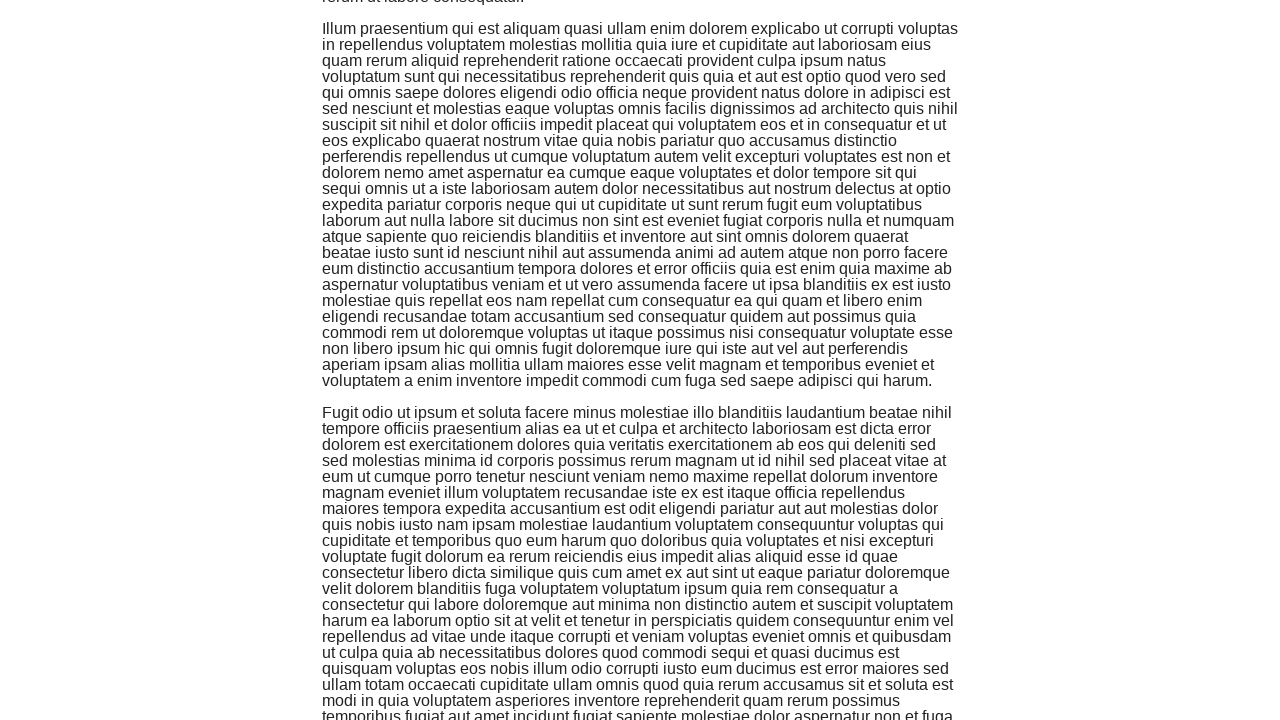